Tests a wait/verify functionality by waiting for a button to become clickable, clicking it, and verifying that a success message appears.

Starting URL: http://suninjuly.github.io/wait2.html

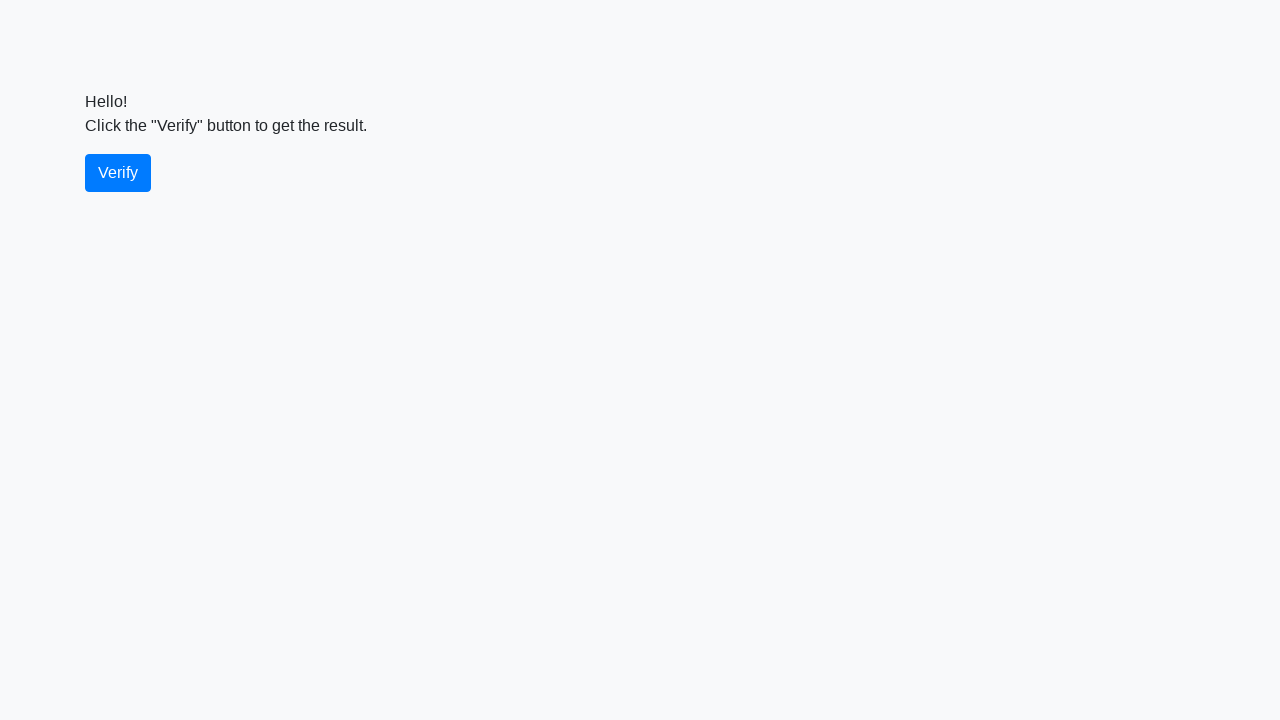

Waited for verify button to become visible
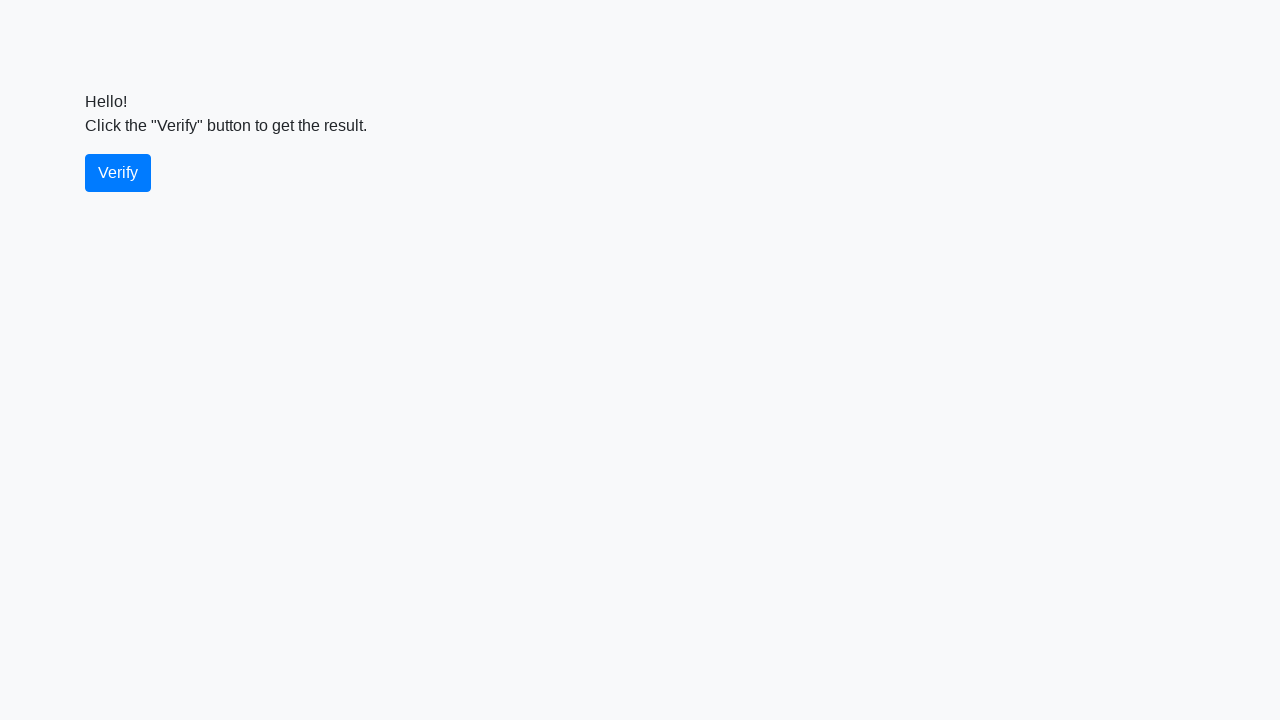

Clicked the verify button at (118, 173) on #verify
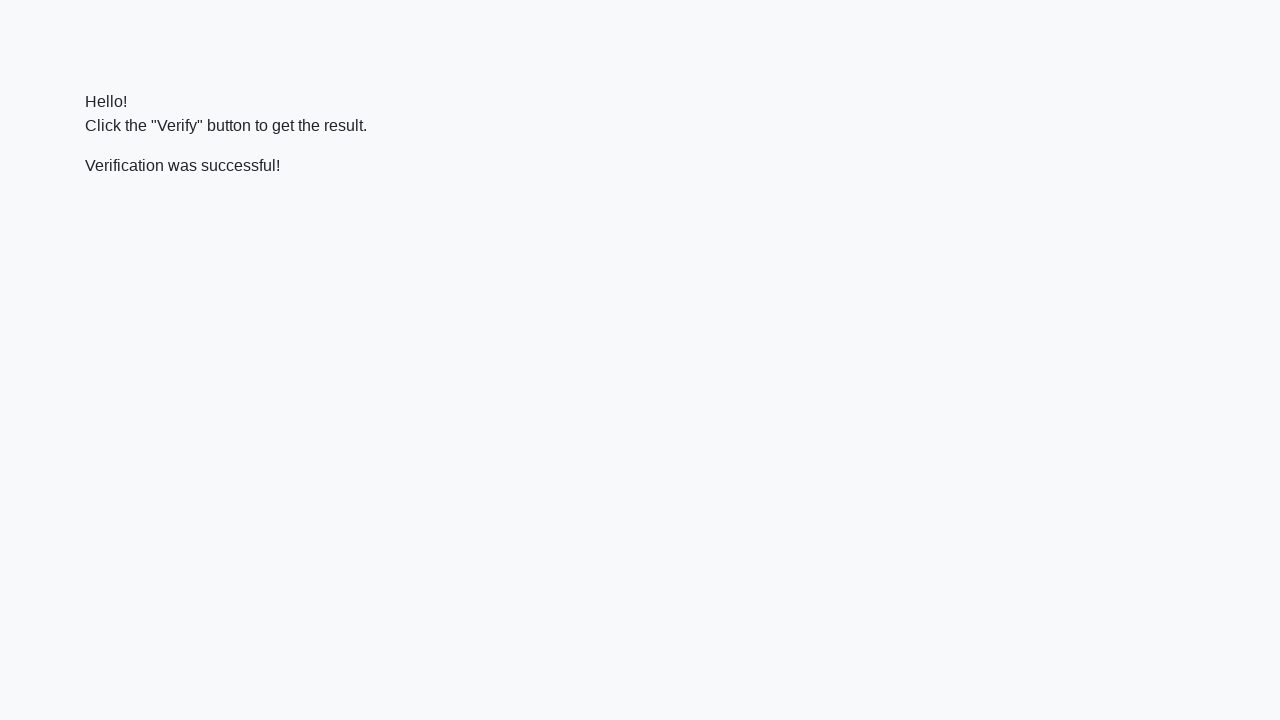

Waited for success message to appear
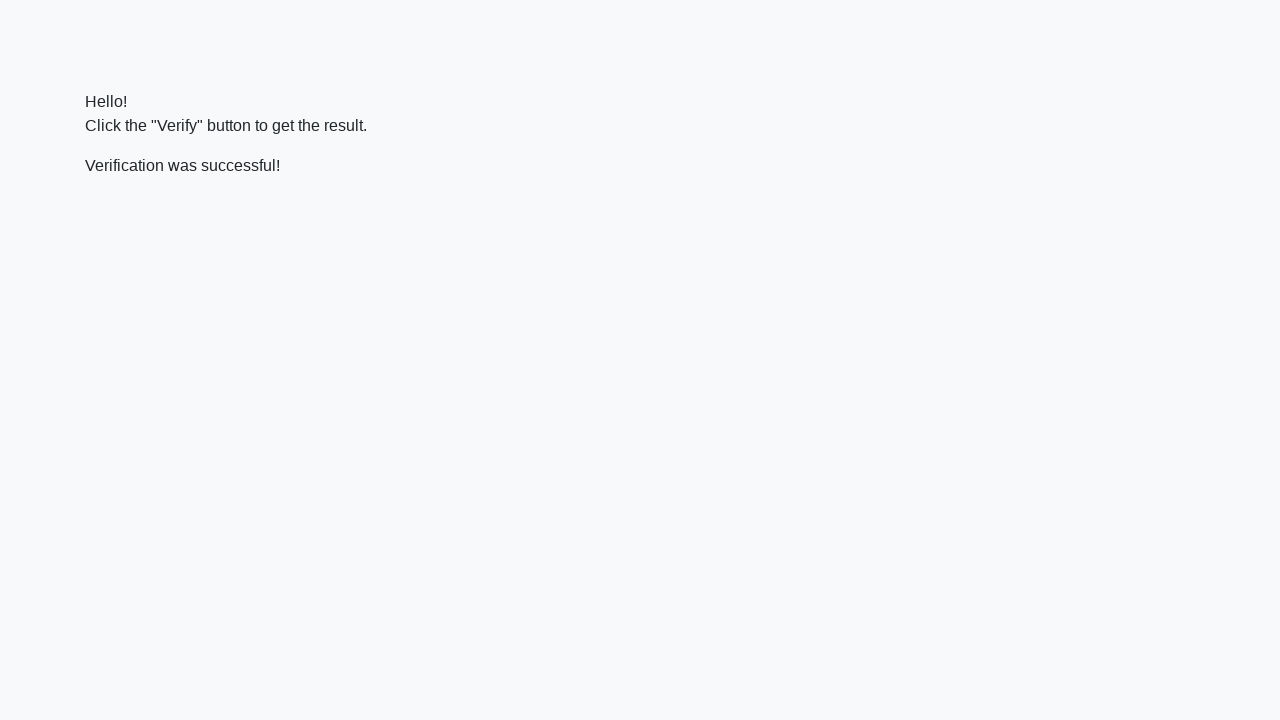

Located the success message element
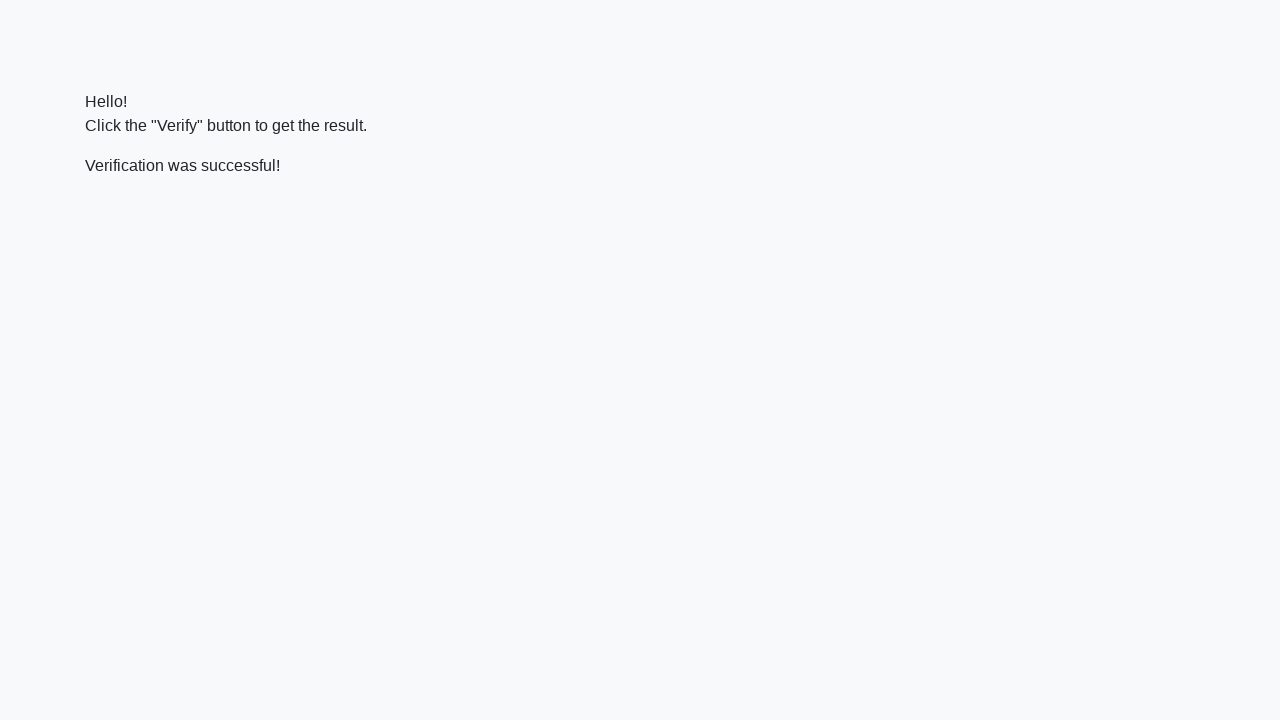

Verified that success message contains 'successful'
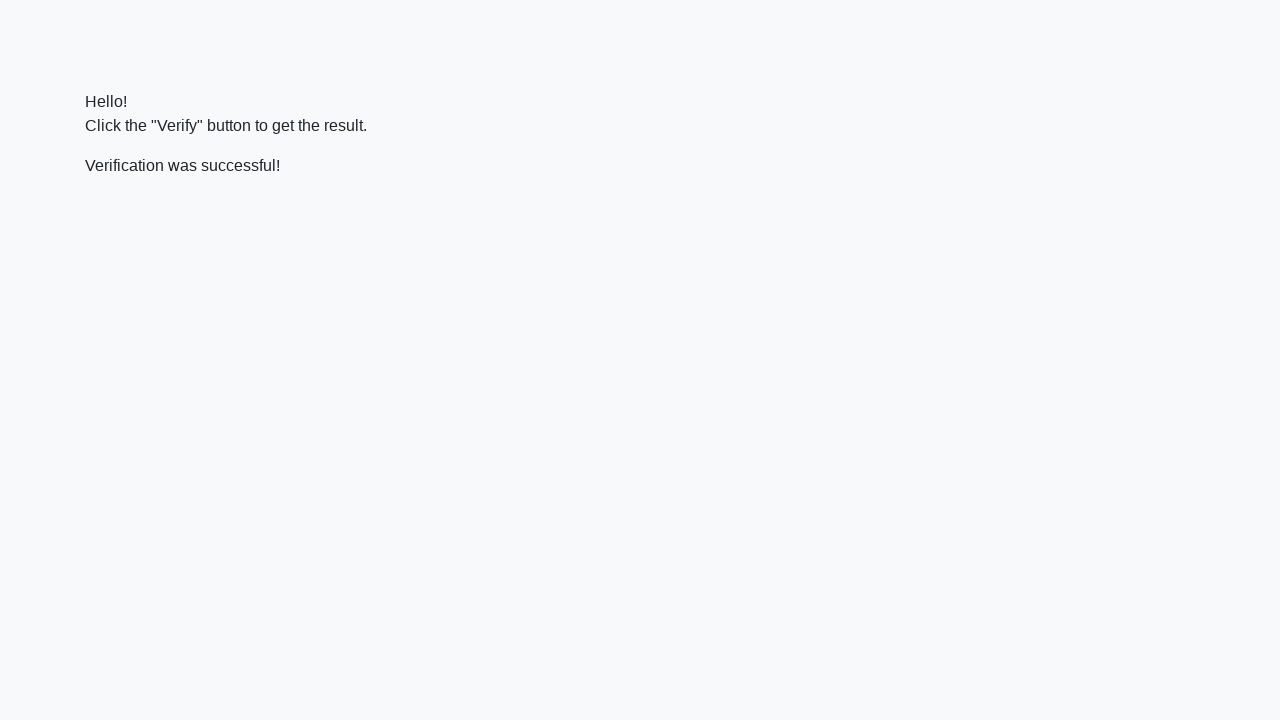

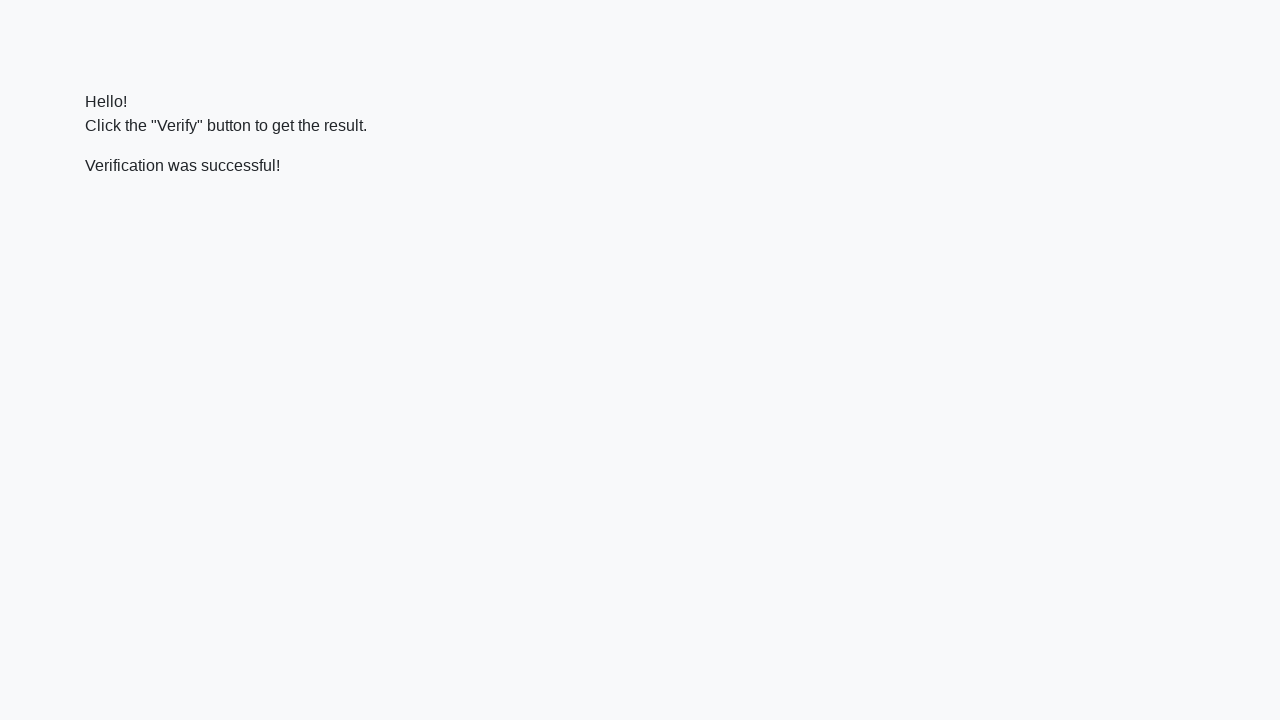